Tests that whitespace is trimmed from edited todo text

Starting URL: https://demo.playwright.dev/todomvc

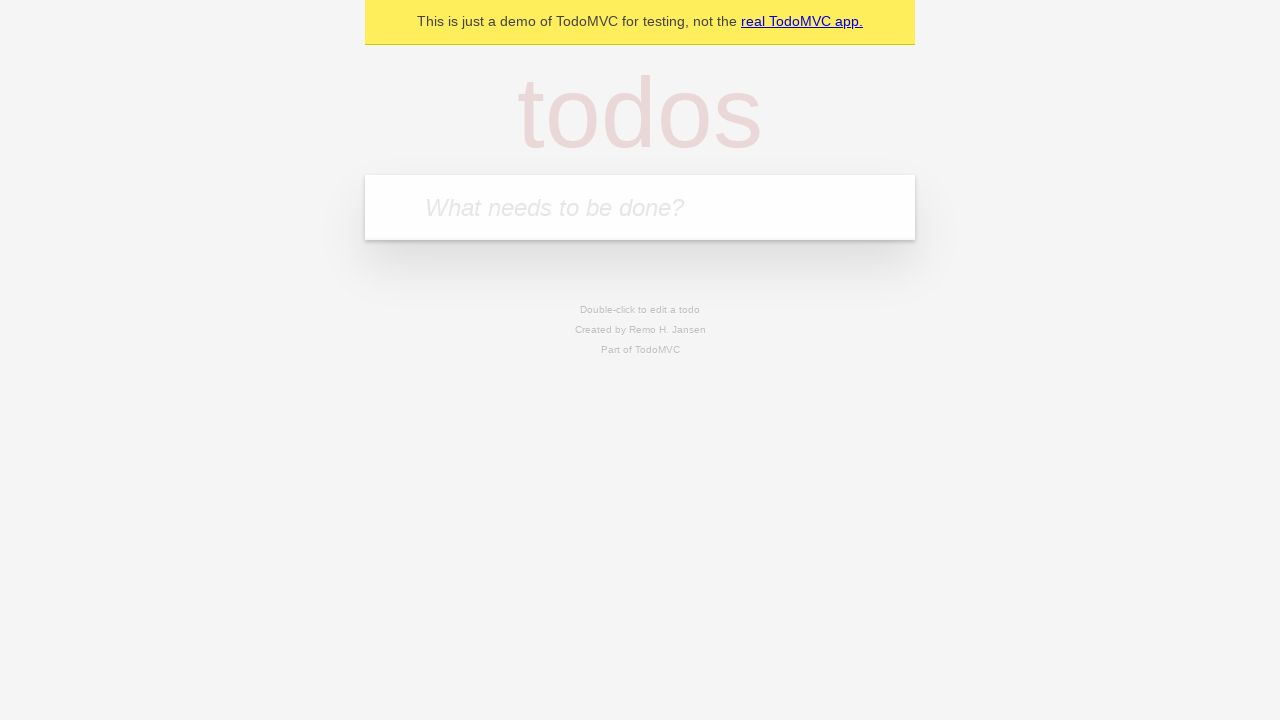

Filled new todo field with 'buy some cheese' on internal:attr=[placeholder="What needs to be done?"i]
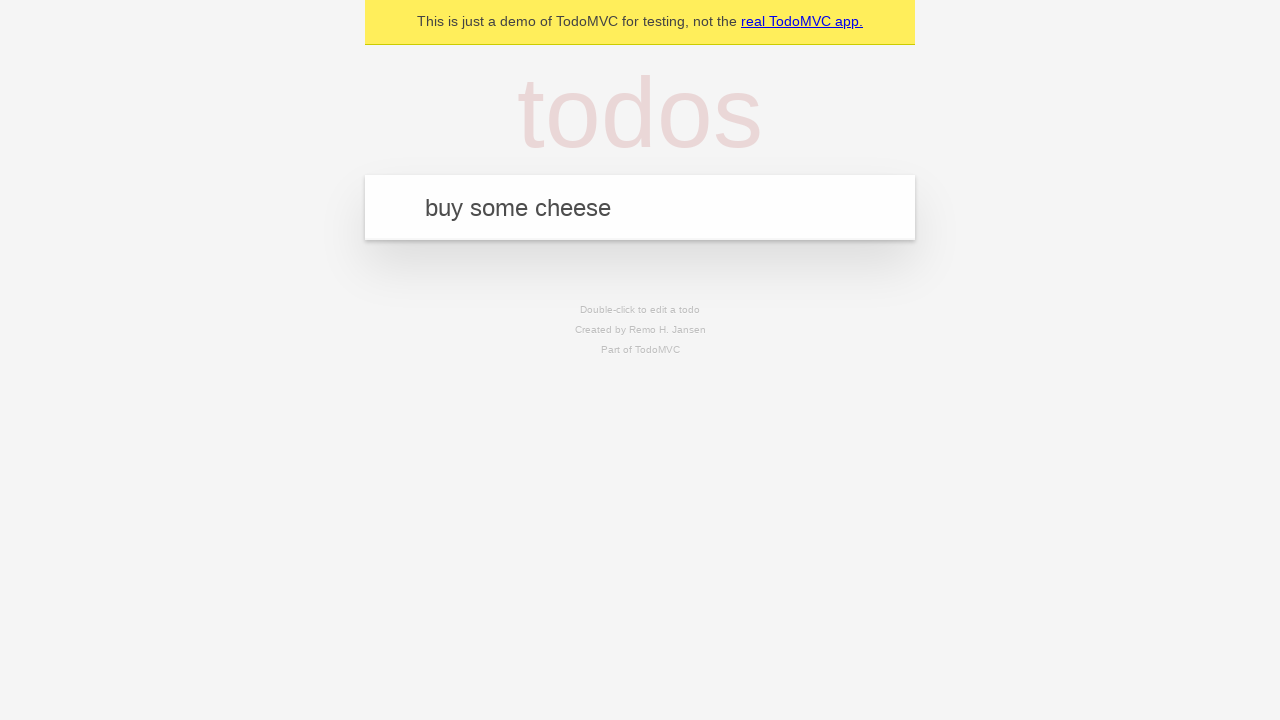

Pressed Enter to create todo 'buy some cheese' on internal:attr=[placeholder="What needs to be done?"i]
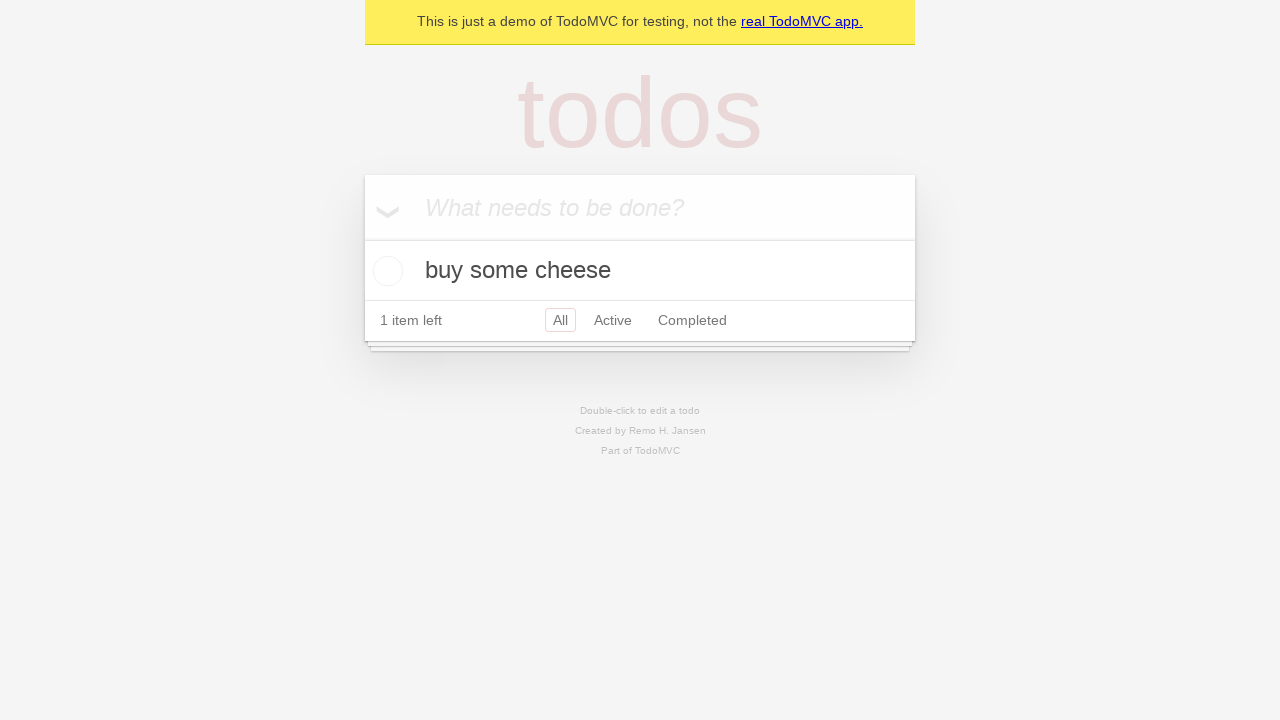

Filled new todo field with 'feed the cat' on internal:attr=[placeholder="What needs to be done?"i]
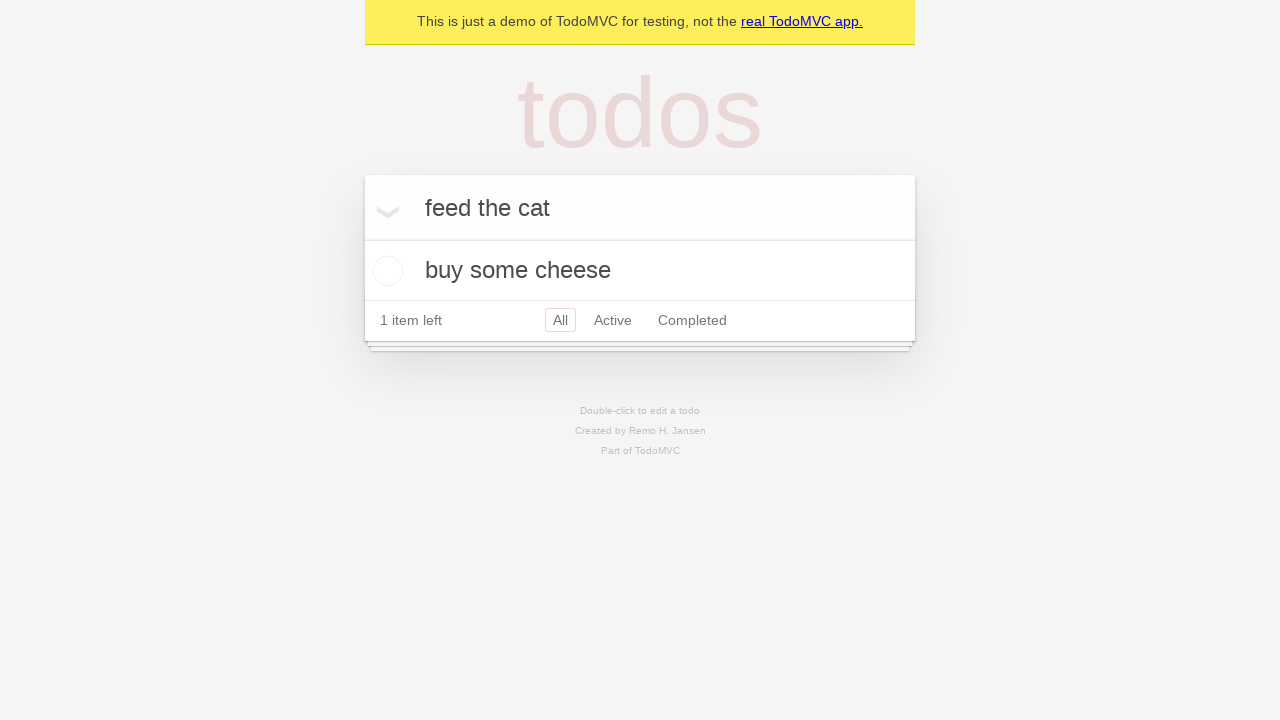

Pressed Enter to create todo 'feed the cat' on internal:attr=[placeholder="What needs to be done?"i]
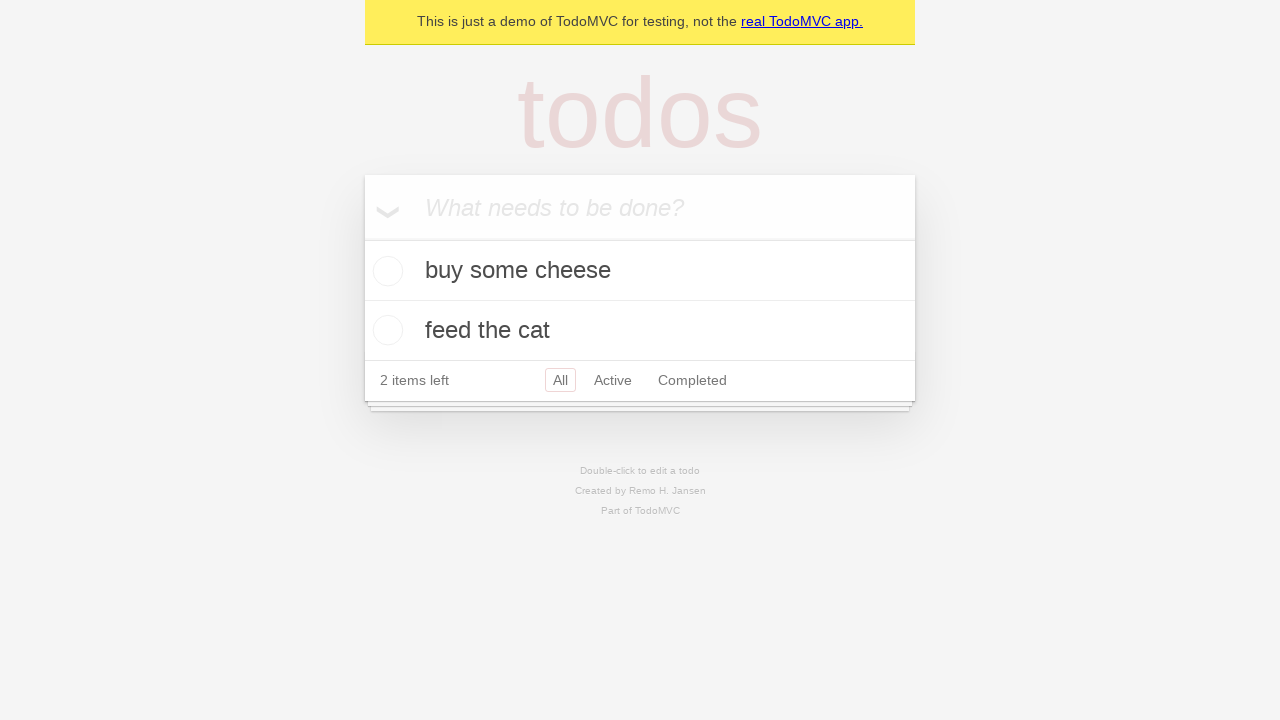

Filled new todo field with 'book a doctors appointment' on internal:attr=[placeholder="What needs to be done?"i]
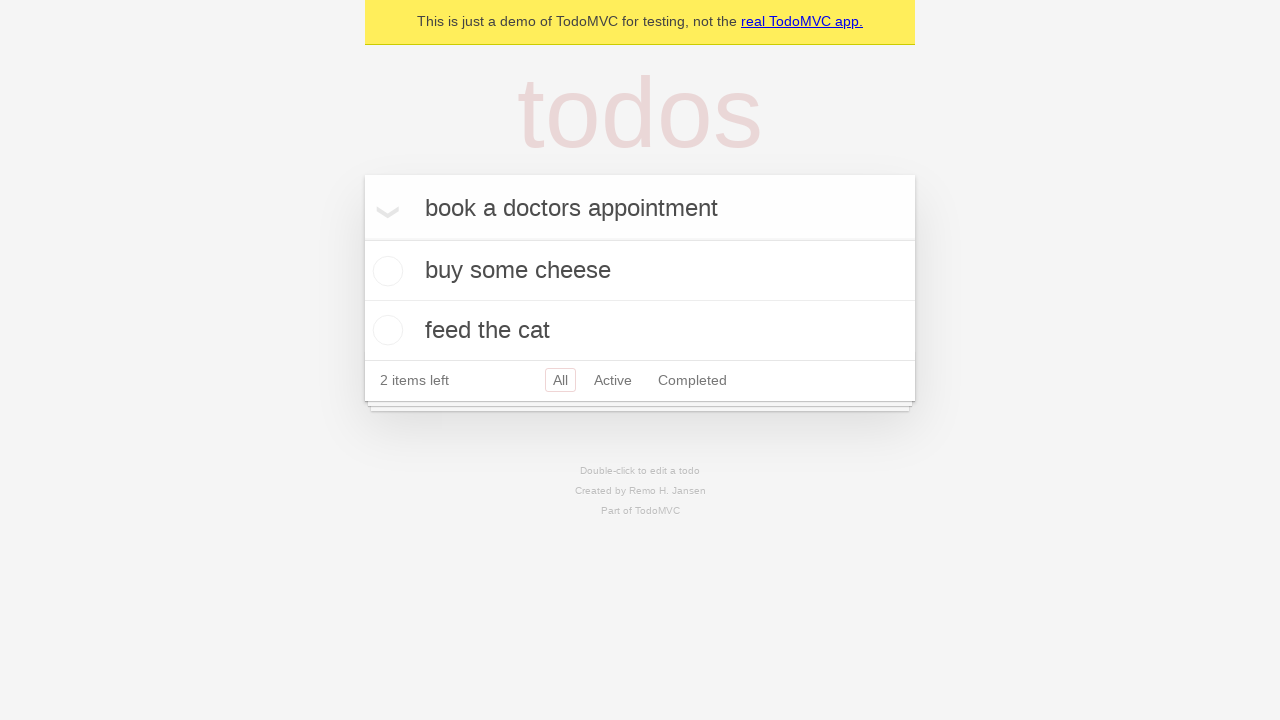

Pressed Enter to create todo 'book a doctors appointment' on internal:attr=[placeholder="What needs to be done?"i]
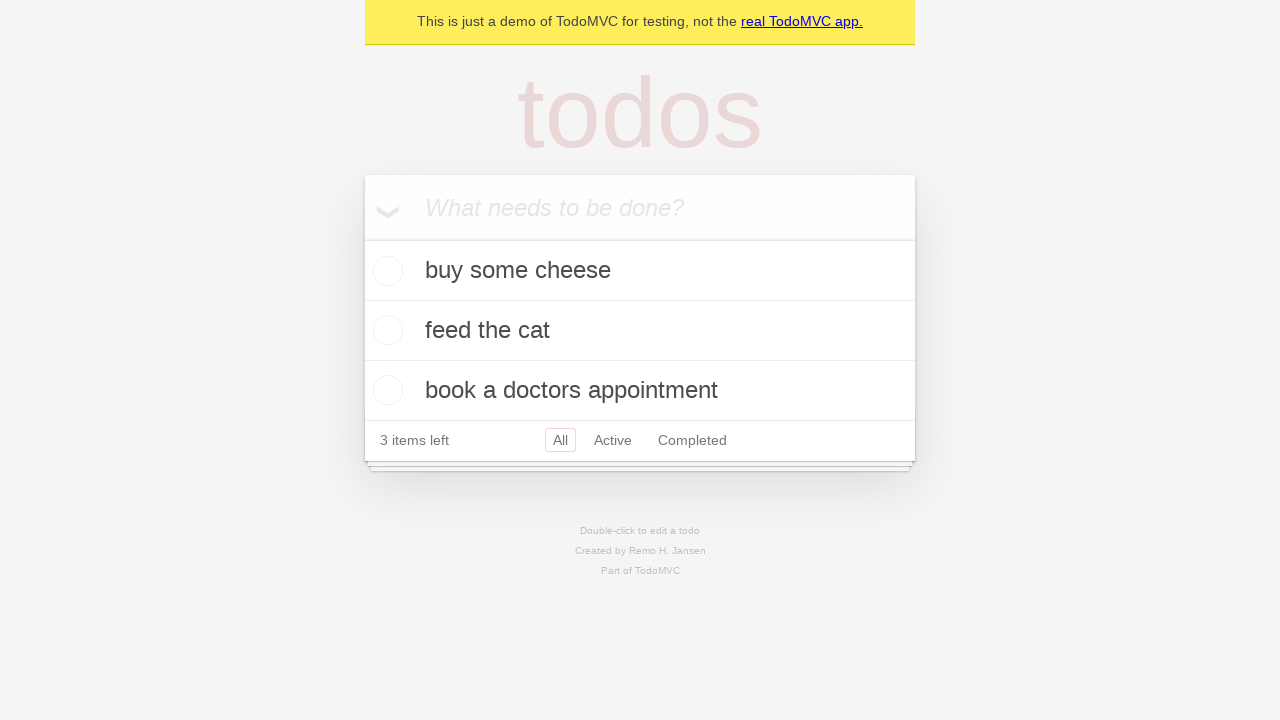

Double-clicked second todo item to enter edit mode at (640, 331) on internal:testid=[data-testid="todo-item"s] >> nth=1
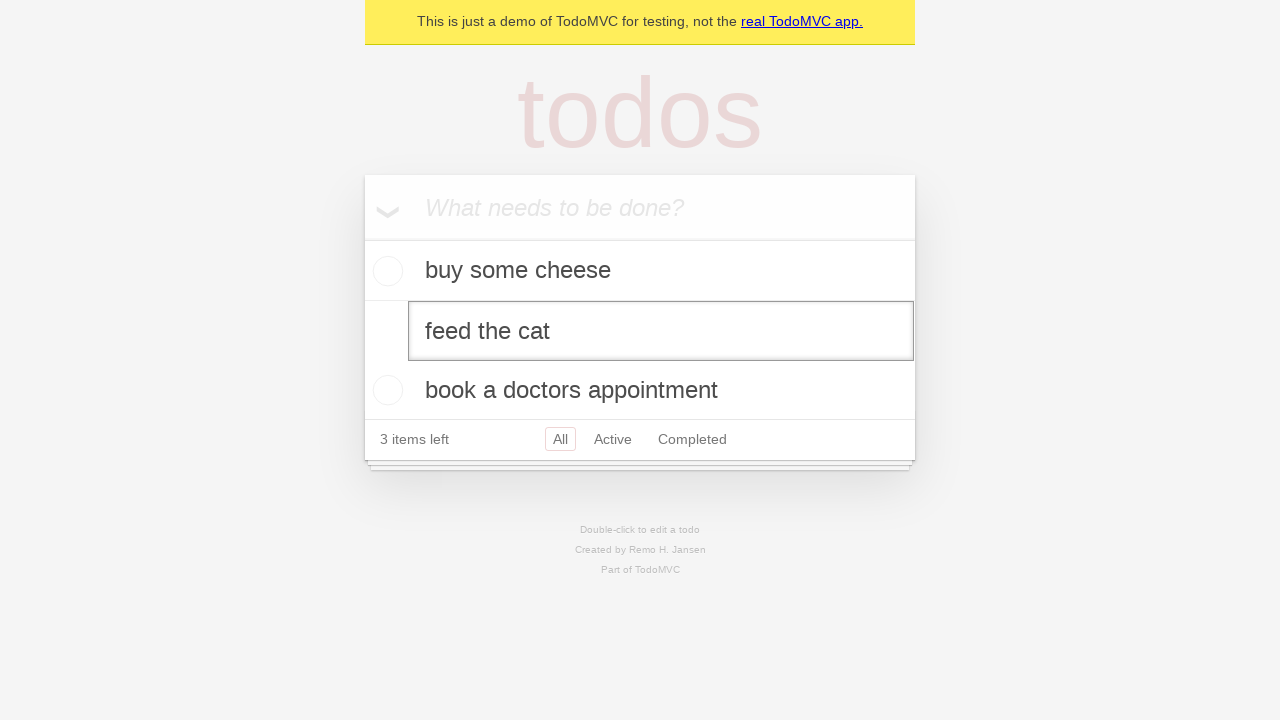

Filled edit field with whitespace-padded text '    buy some sausages    ' on internal:testid=[data-testid="todo-item"s] >> nth=1 >> internal:role=textbox[nam
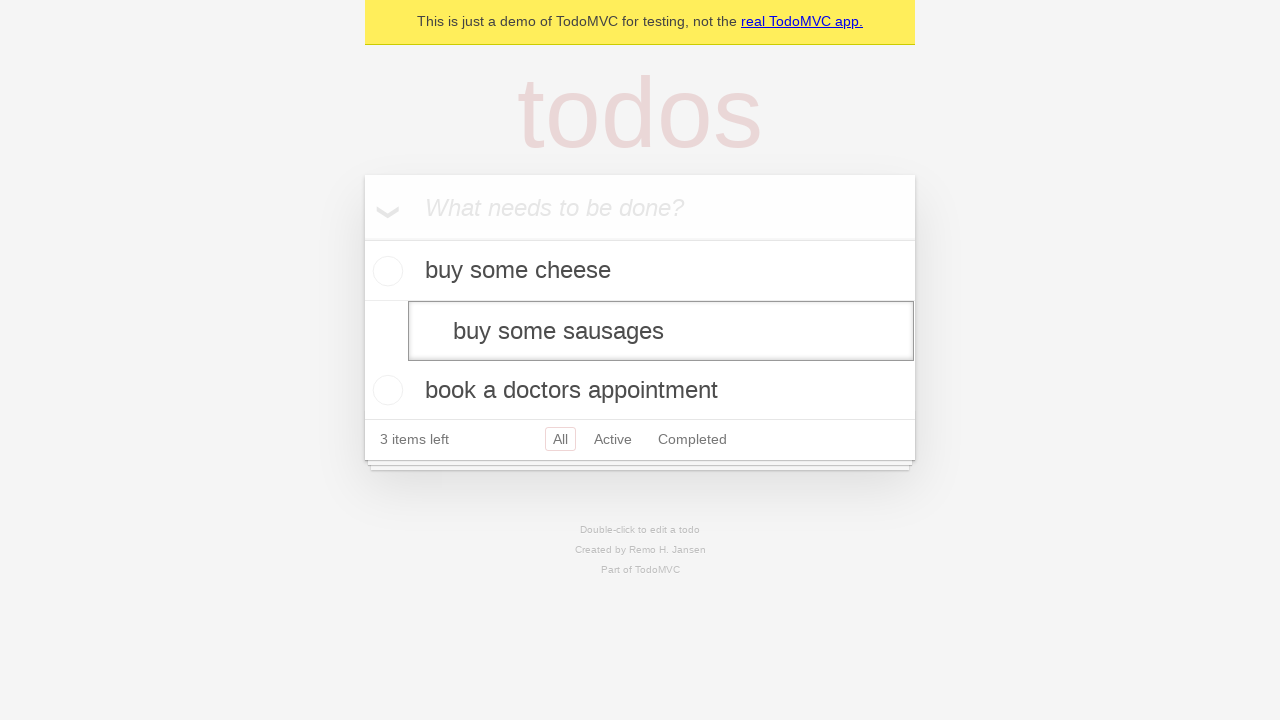

Pressed Enter to confirm todo edit - whitespace should be trimmed on internal:testid=[data-testid="todo-item"s] >> nth=1 >> internal:role=textbox[nam
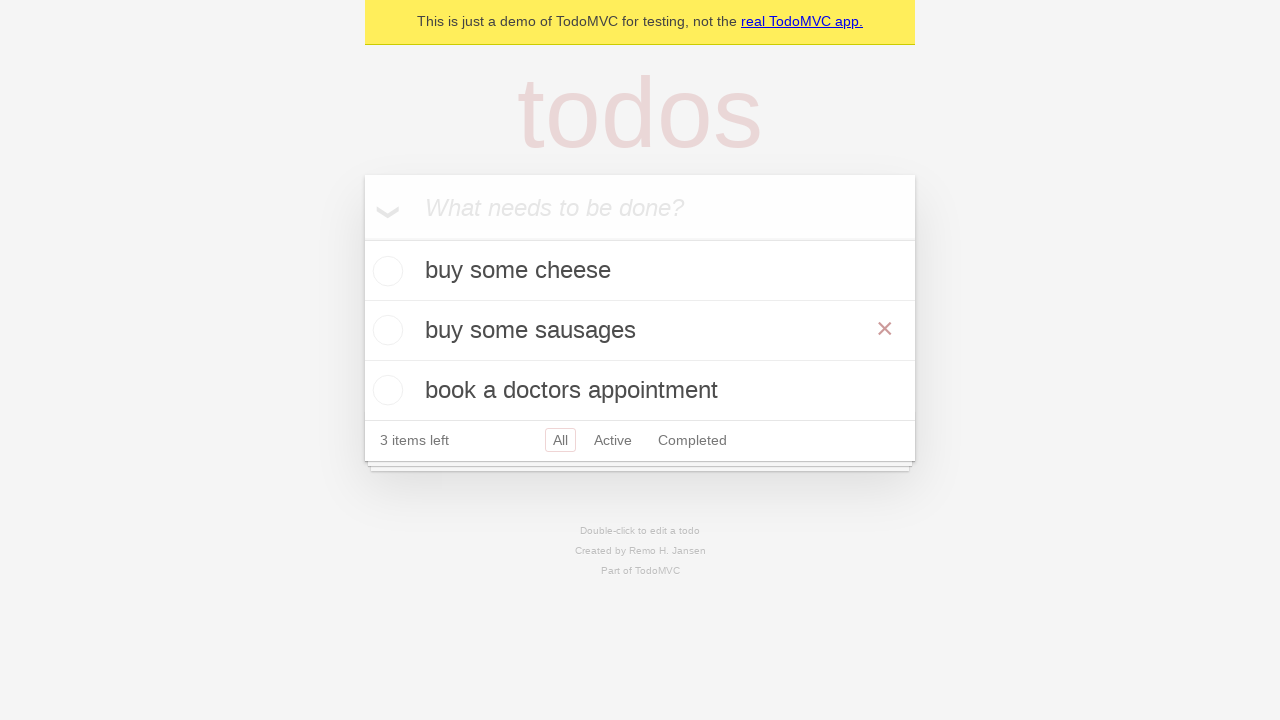

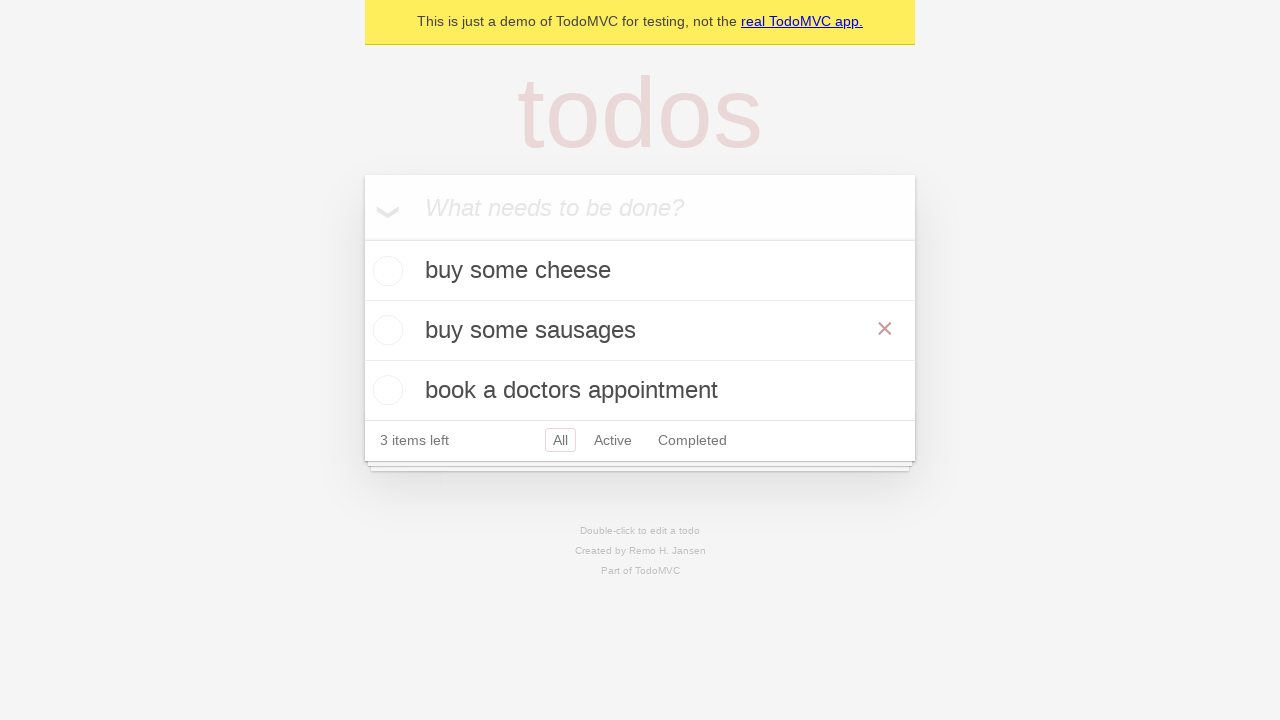